Tests sorting the Due column in descending order by clicking the column header twice and verifying the values are sorted in reverse order.

Starting URL: http://the-internet.herokuapp.com/tables

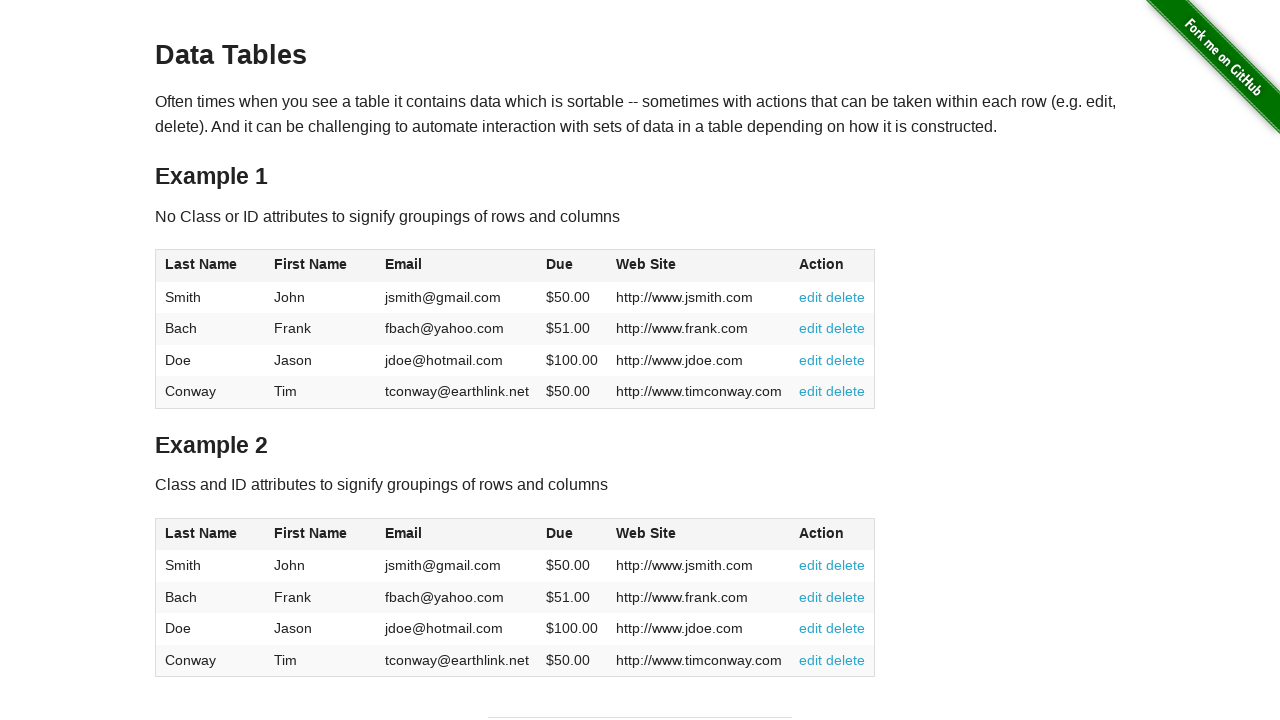

Clicked Due column header first time to sort ascending at (572, 266) on #table1 thead tr th:nth-child(4)
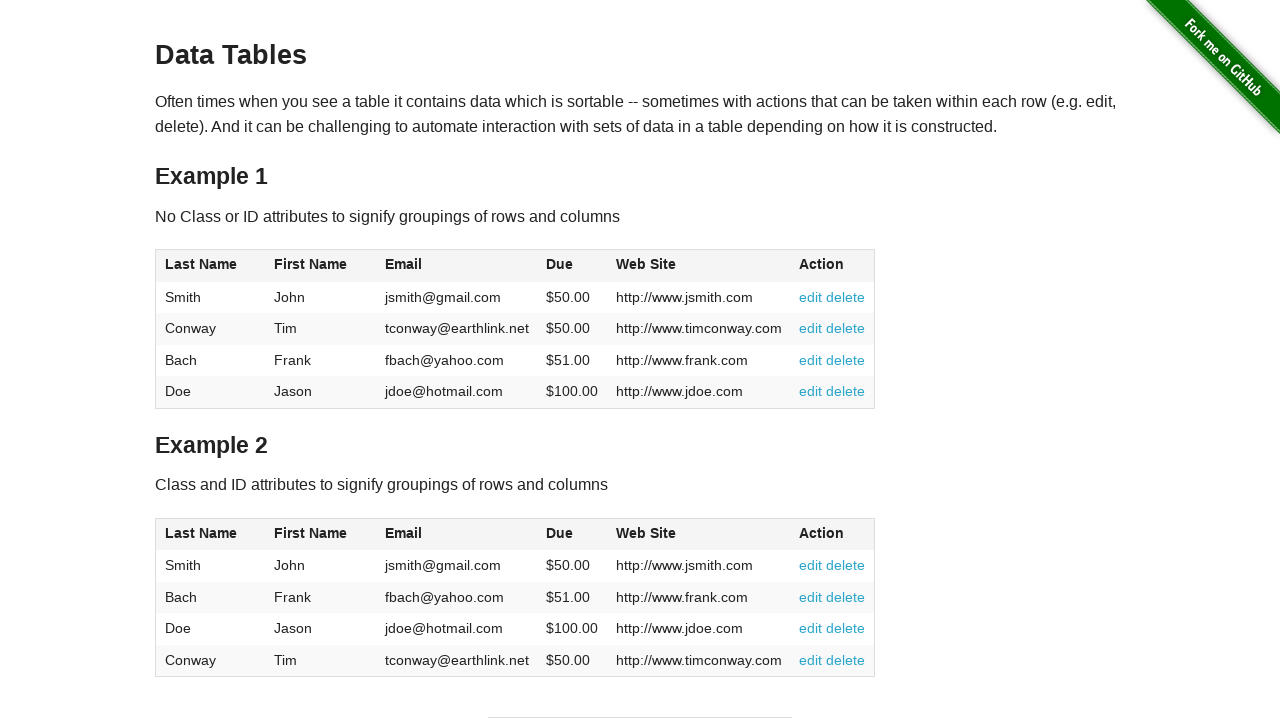

Clicked Due column header second time to sort descending at (572, 266) on #table1 thead tr th:nth-child(4)
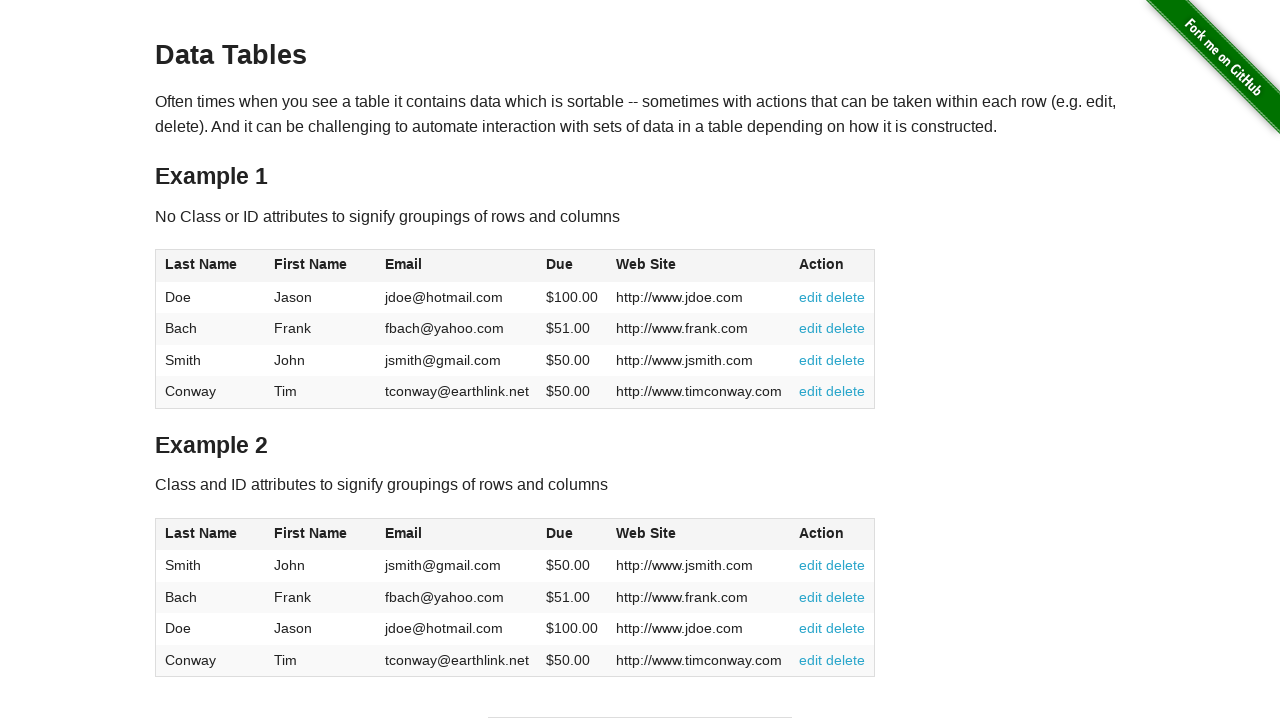

Verified Due column cells are present in table body
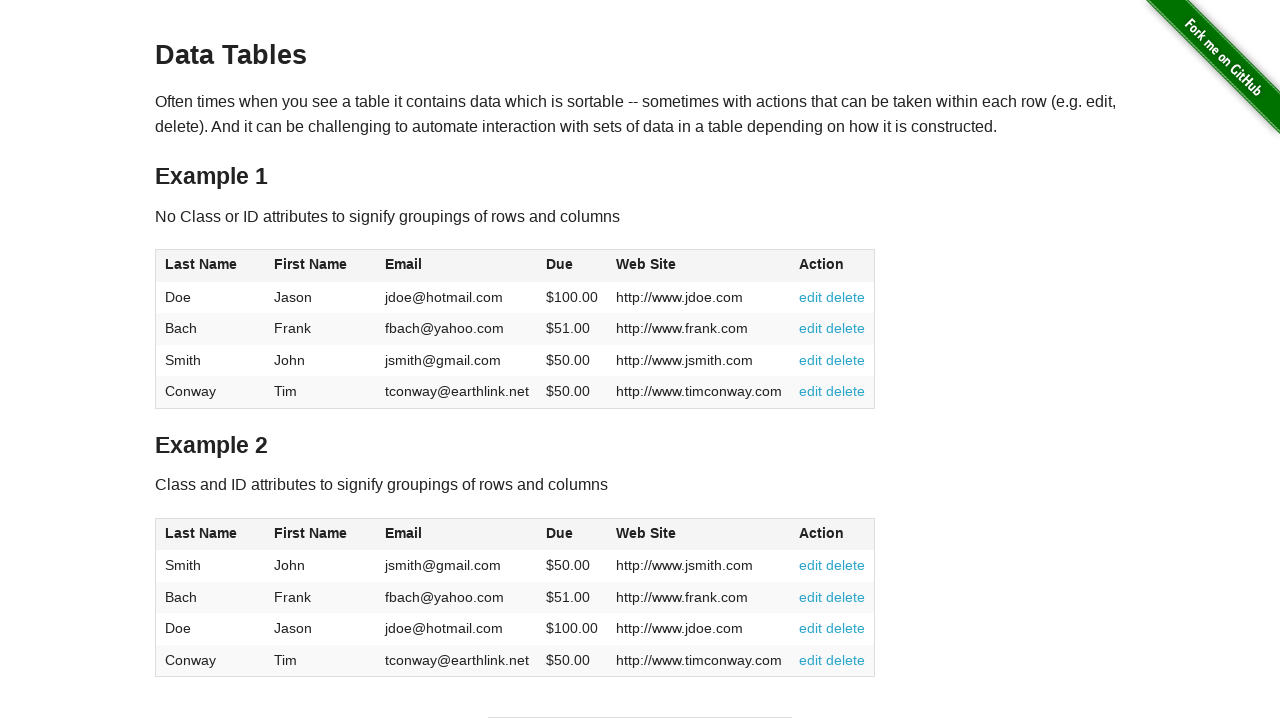

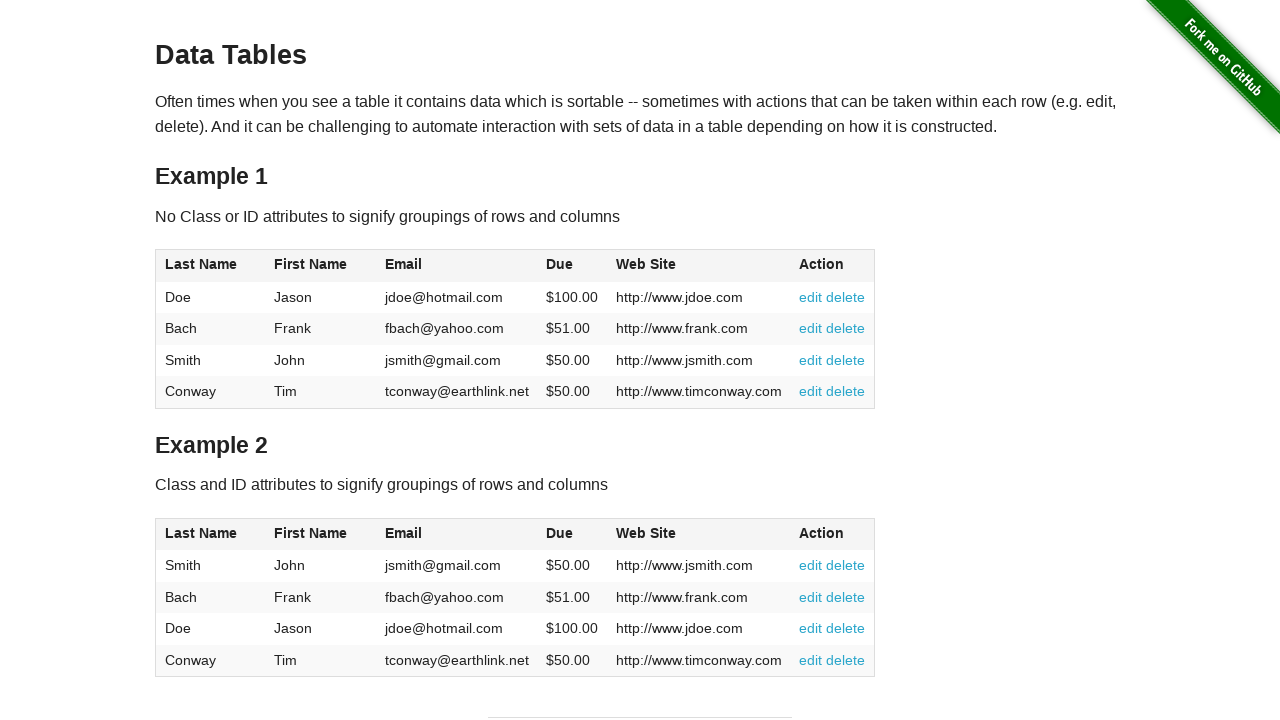